Tests that selecting Python from the API page platform dropdown navigates to the Python API docs

Starting URL: https://playwright.dev/

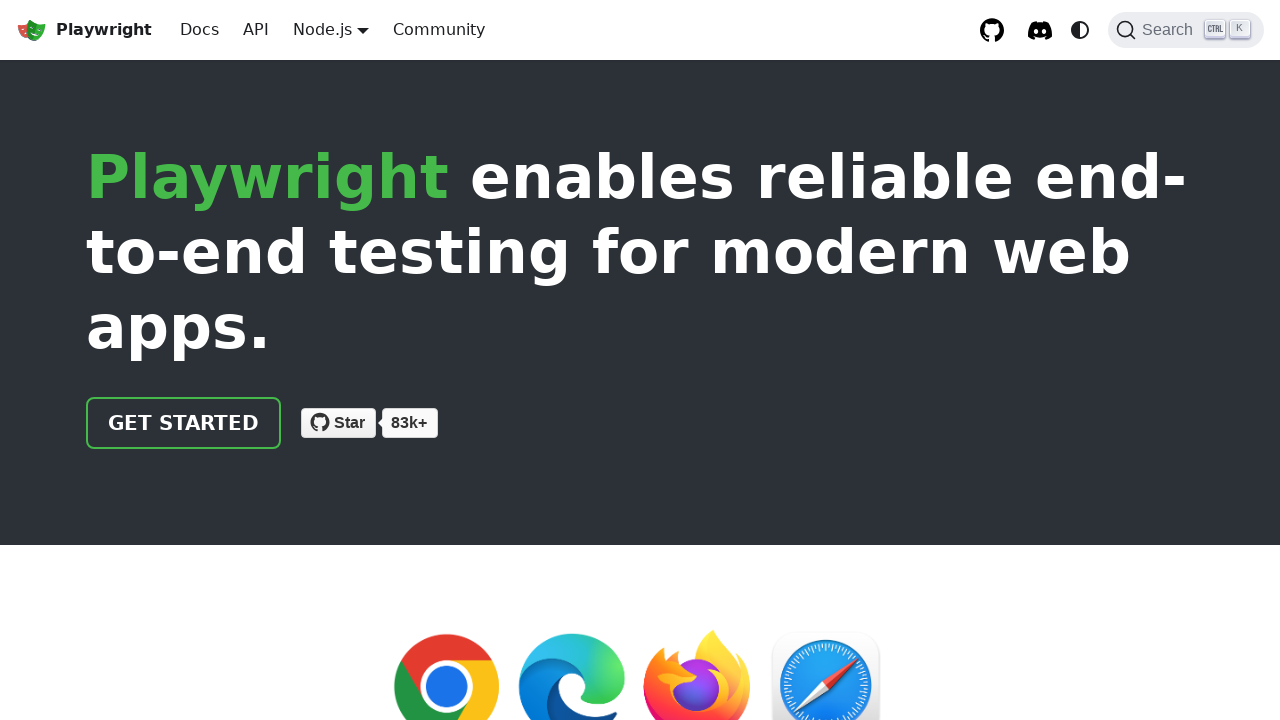

Clicked API link in navigation at (256, 30) on internal:role=link[name="API"i]
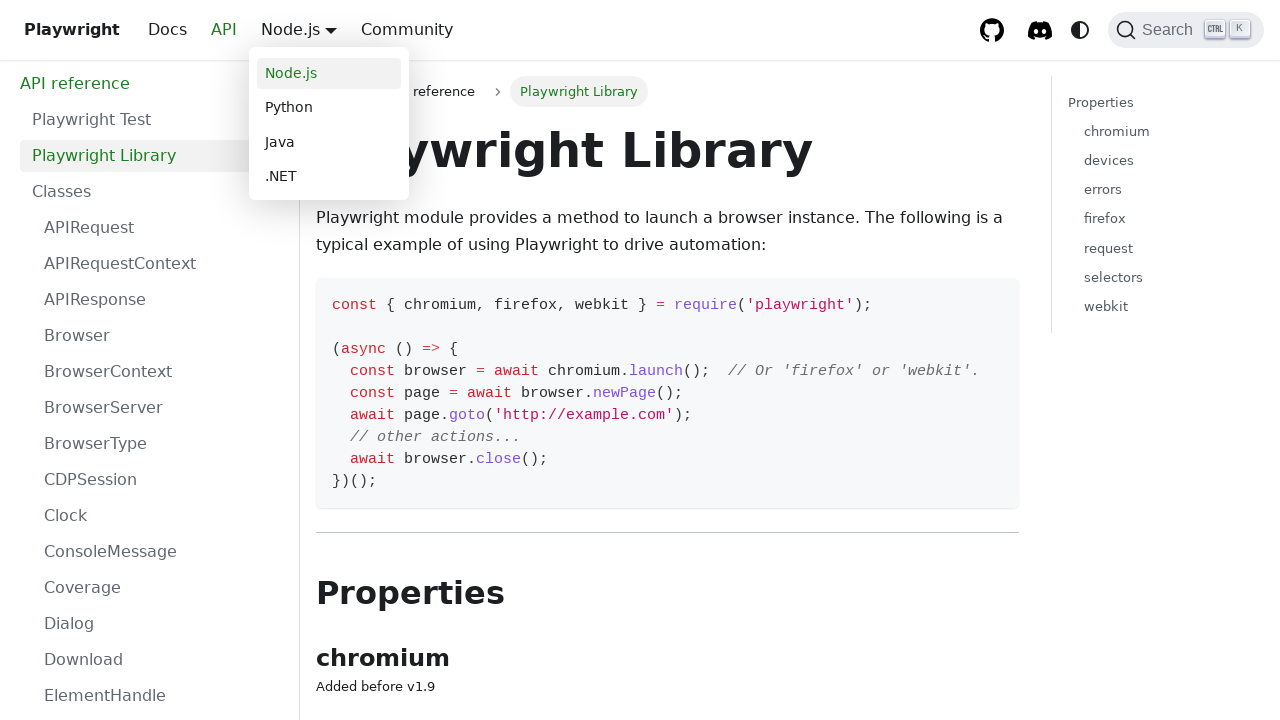

Hovered over platform dropdown at (331, 30) on .navbar__item.dropdown.dropdown--hoverable
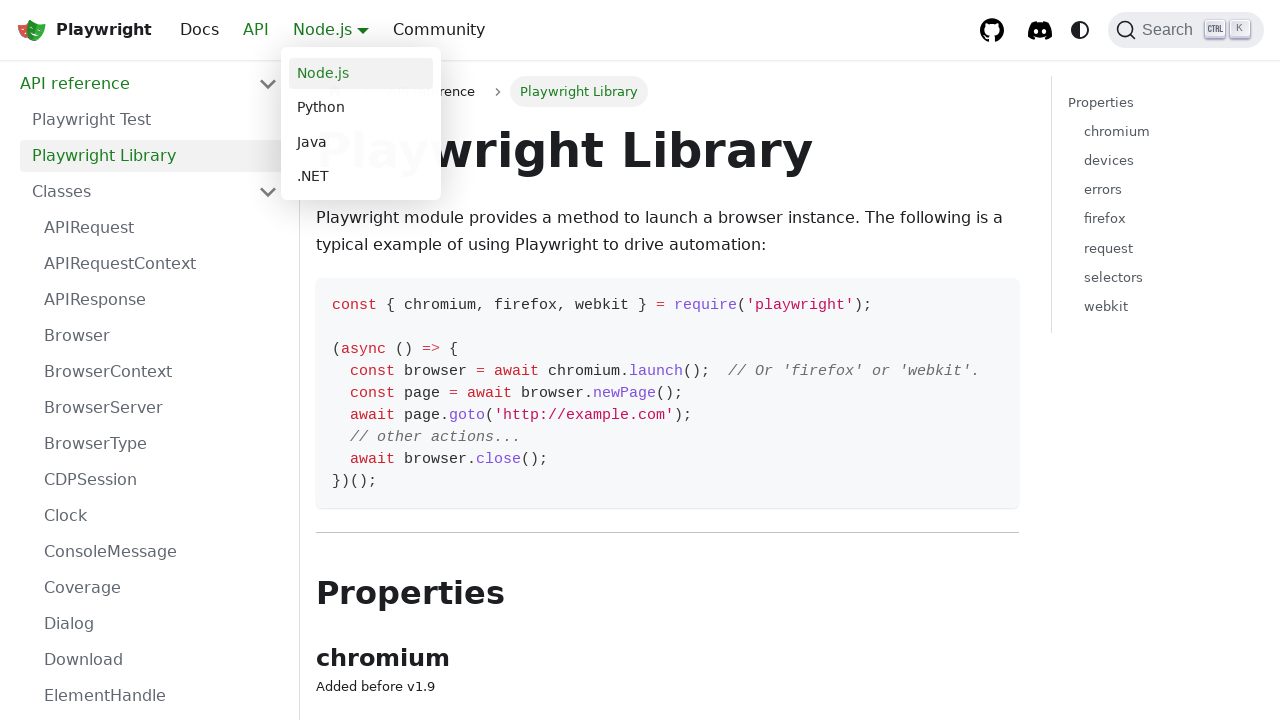

Clicked Python option from platform dropdown at (361, 108) on .navbar__item.dropdown.dropdown--hoverable >> internal:role=link[name="Python"i]
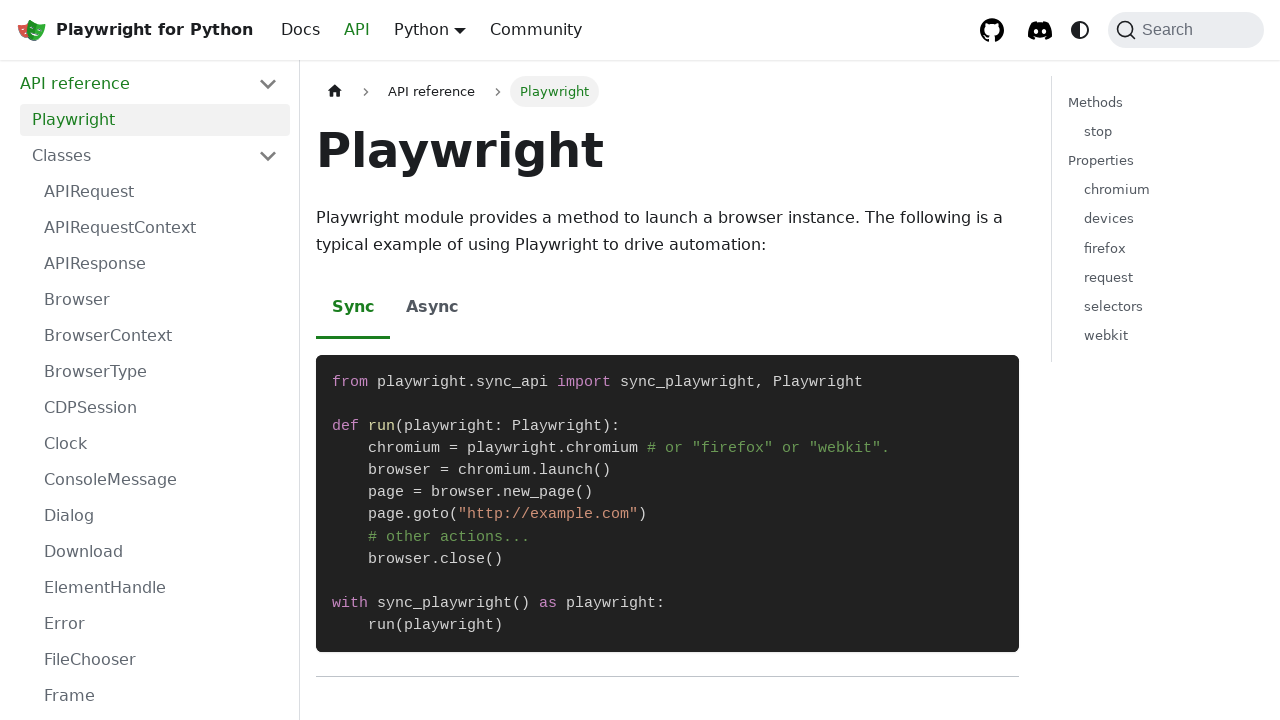

Verified navigation to Python API docs page
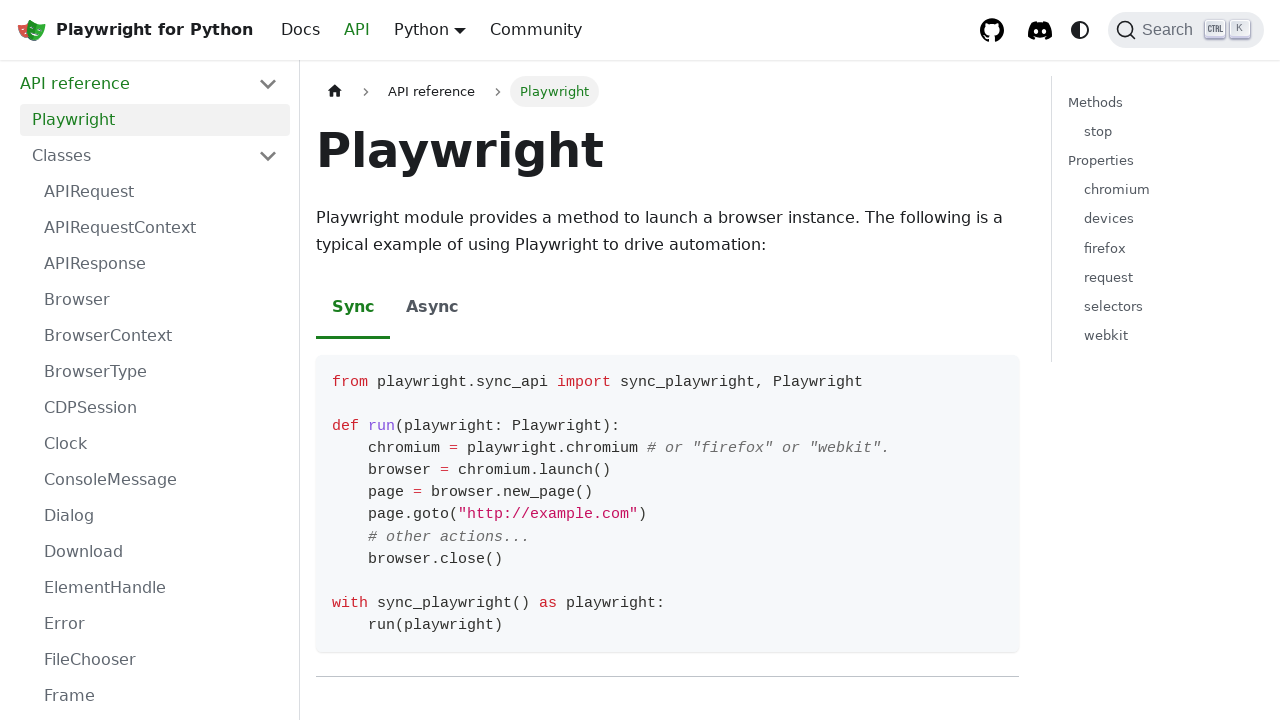

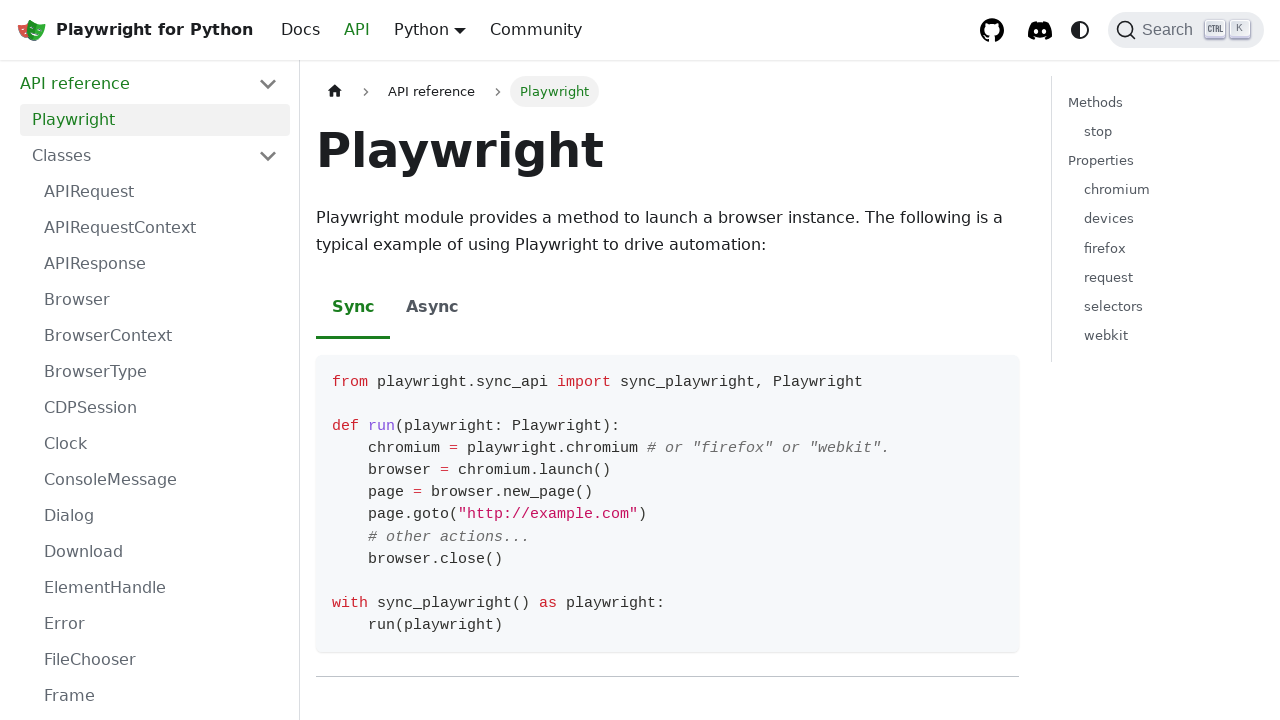